Tests calculator addition functionality by entering -5 + 3 and verifying the result is -2

Starting URL: https://testpages.herokuapp.com/styled/calculator

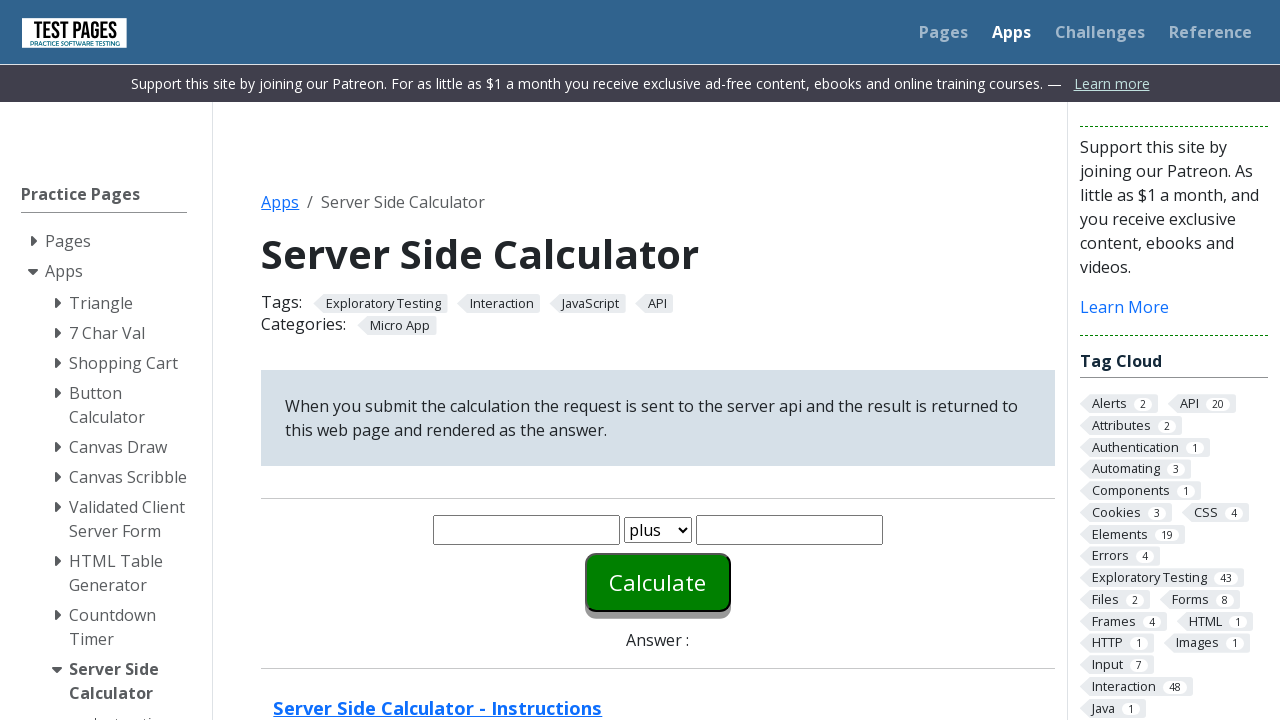

Cleared the first number input field on #number1
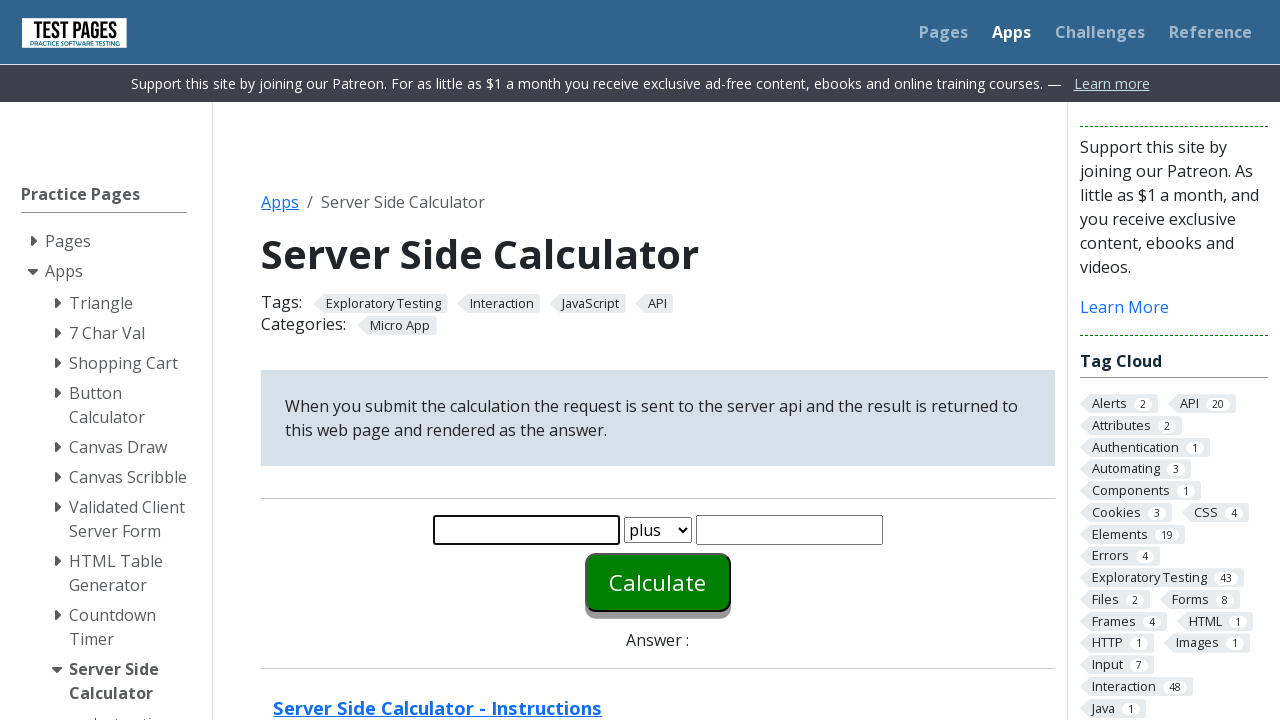

Entered -5 in the first number input field on #number1
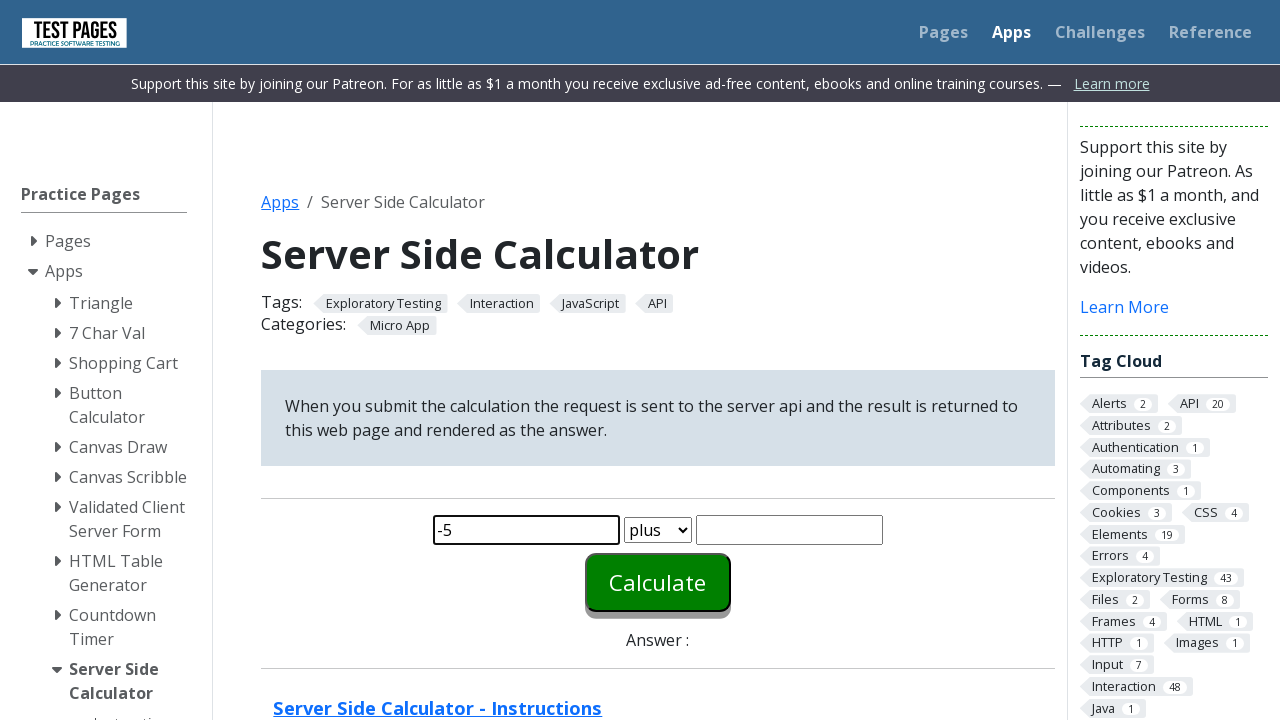

Cleared the second number input field on #number2
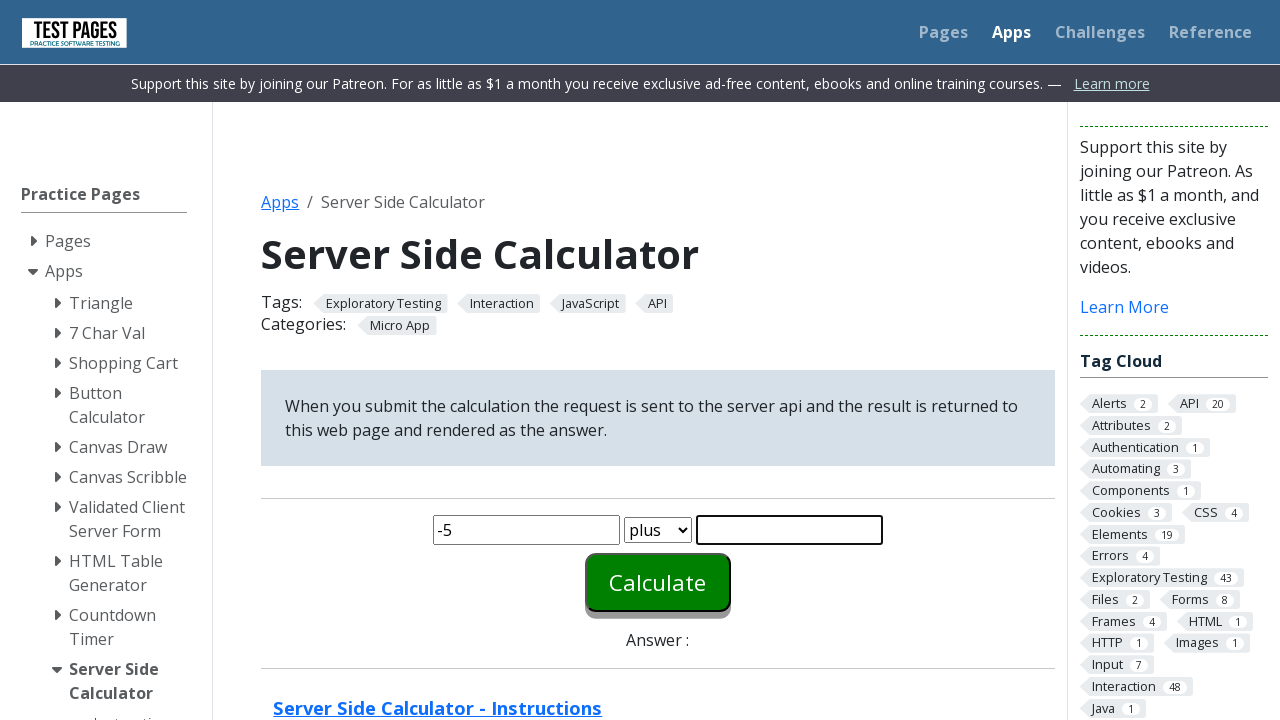

Entered 3 in the second number input field on #number2
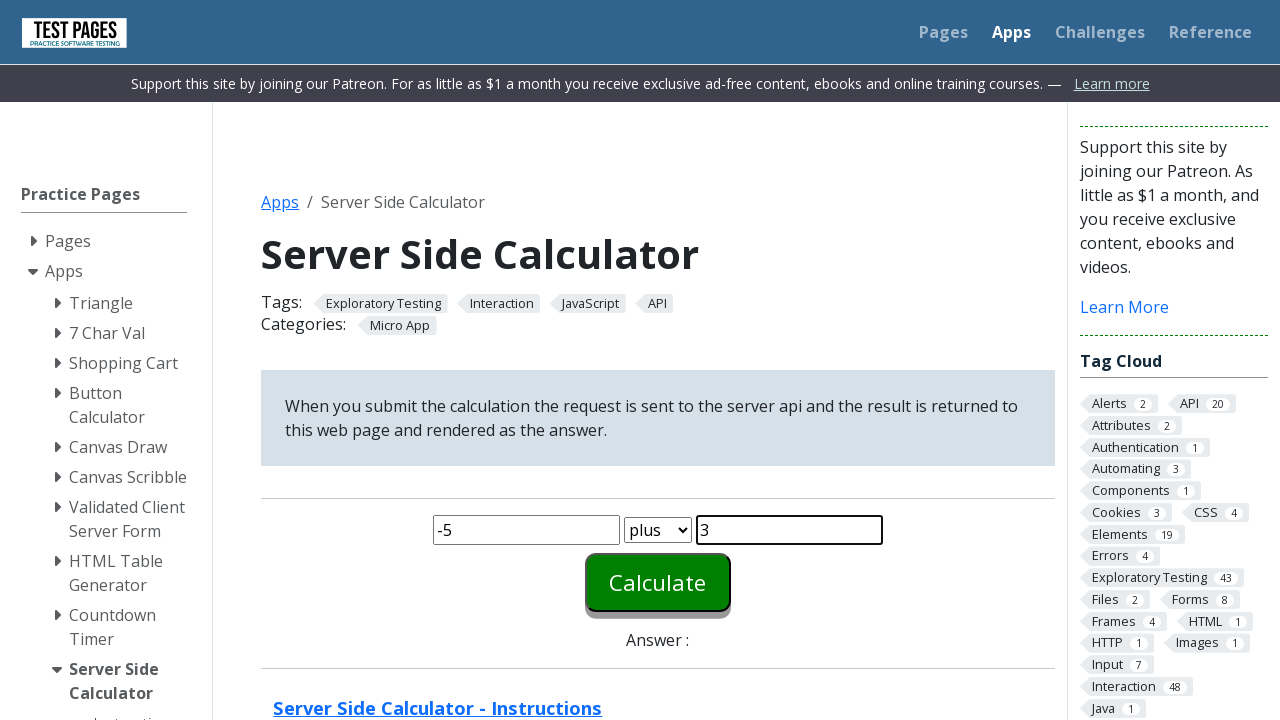

Clicked the calculate button to perform addition at (658, 582) on #calculate
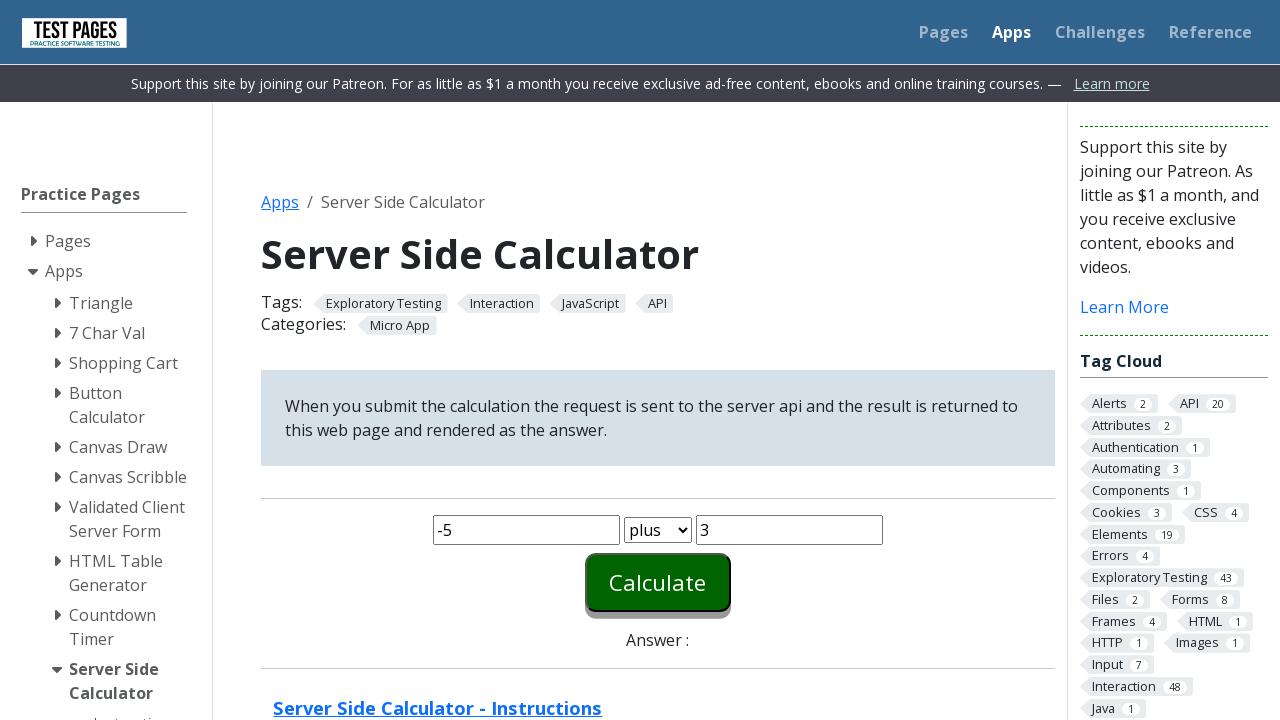

Located the answer element
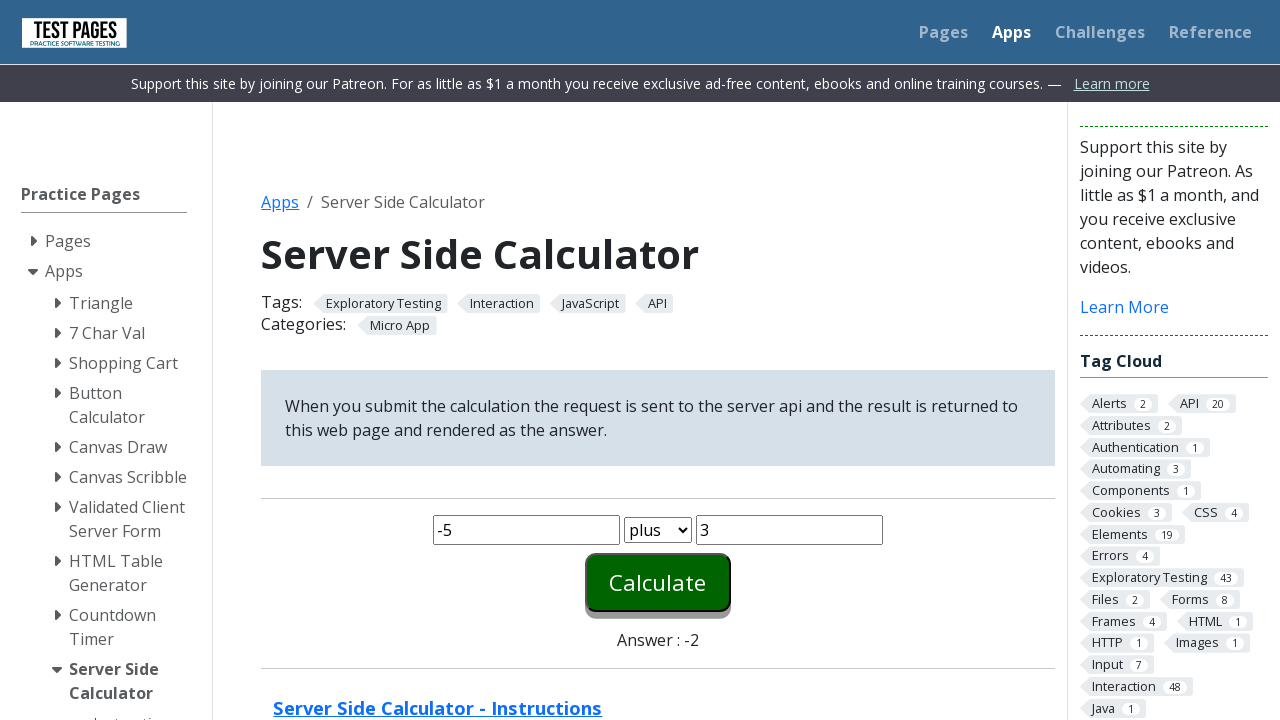

Verified that the calculation result is -2
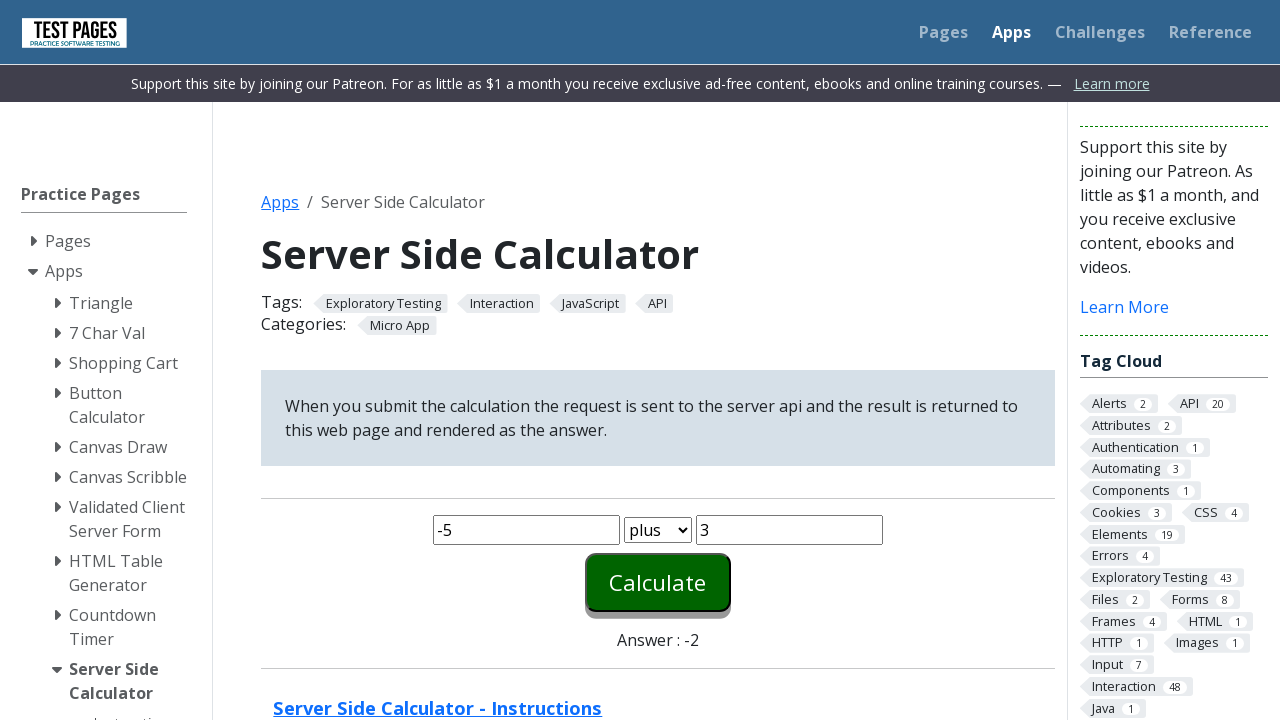

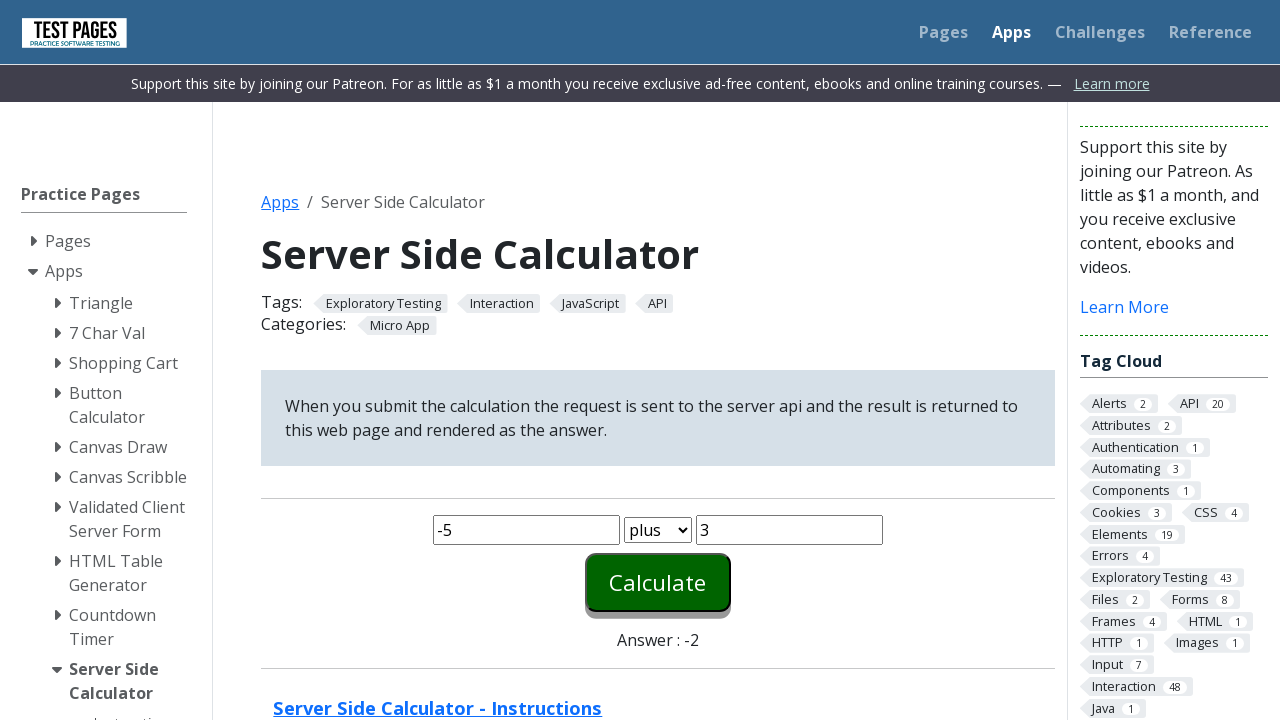